Tests the second date picker by setting a date value using JavaScript execution to directly populate the input field.

Starting URL: http://demo.automationtesting.in/Datepicker.html

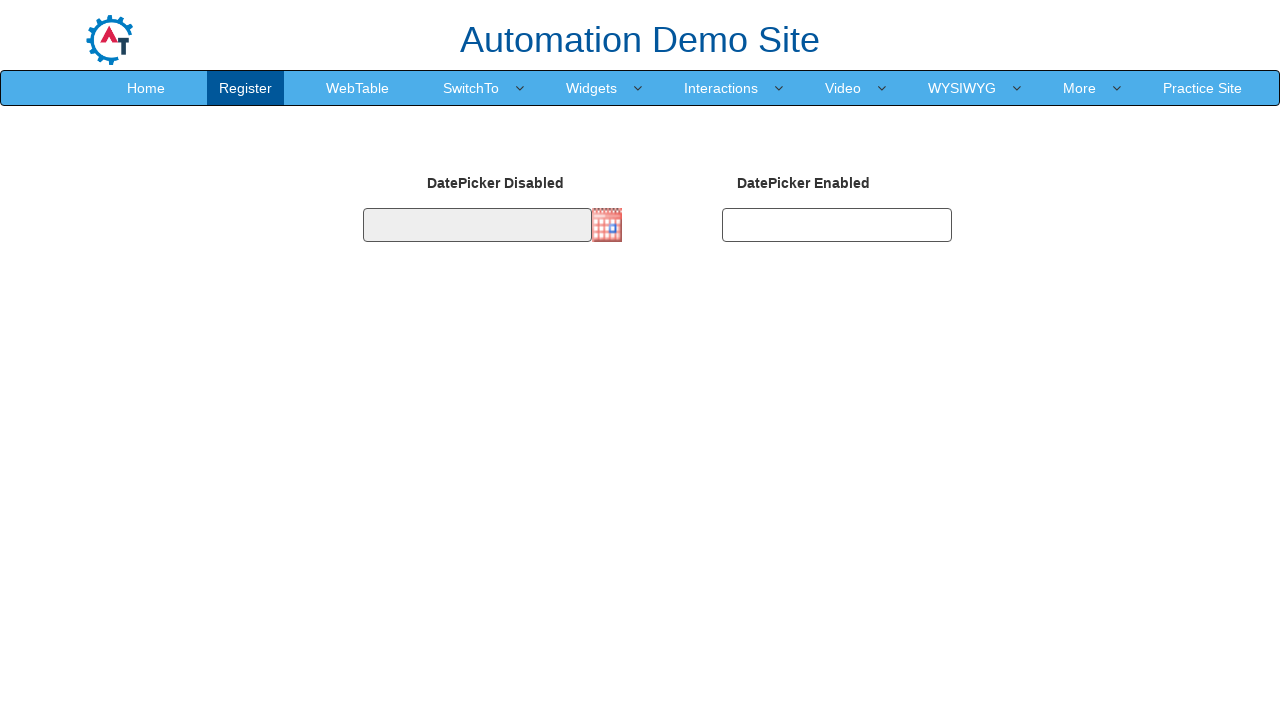

Navigated to datepicker demo page
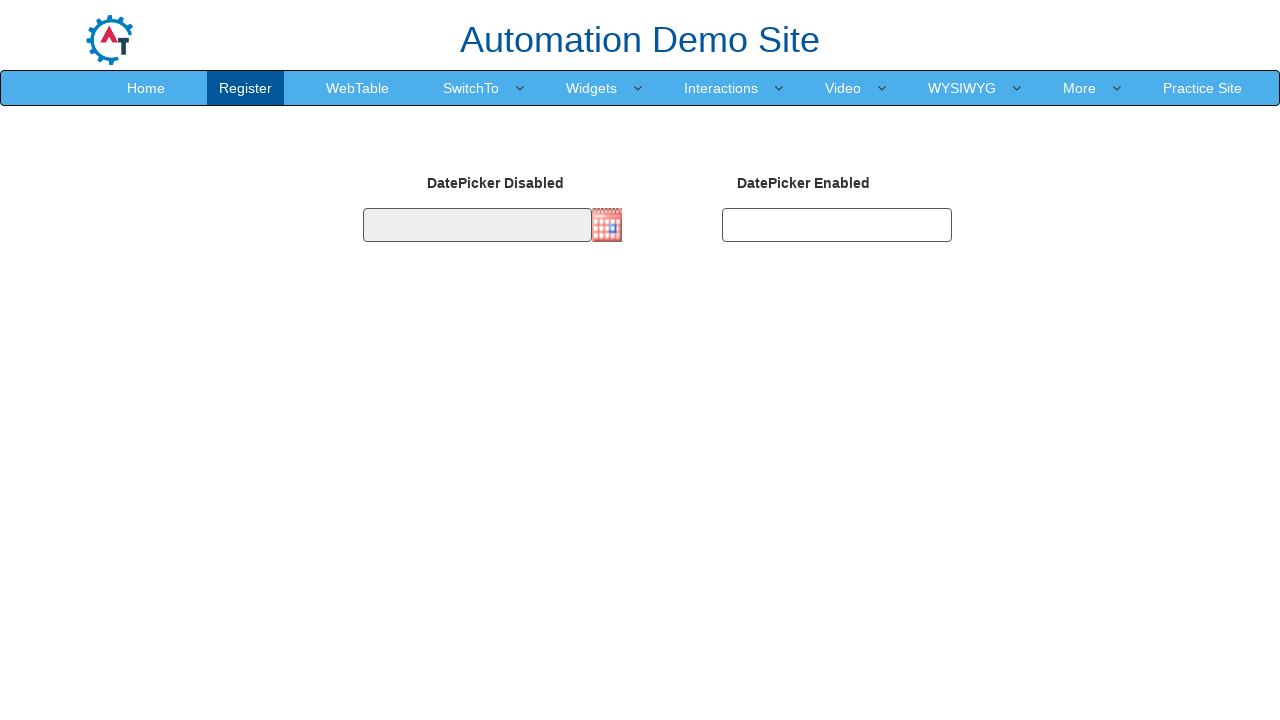

Set date value in second datepicker to 29/06/2021 using JavaScript
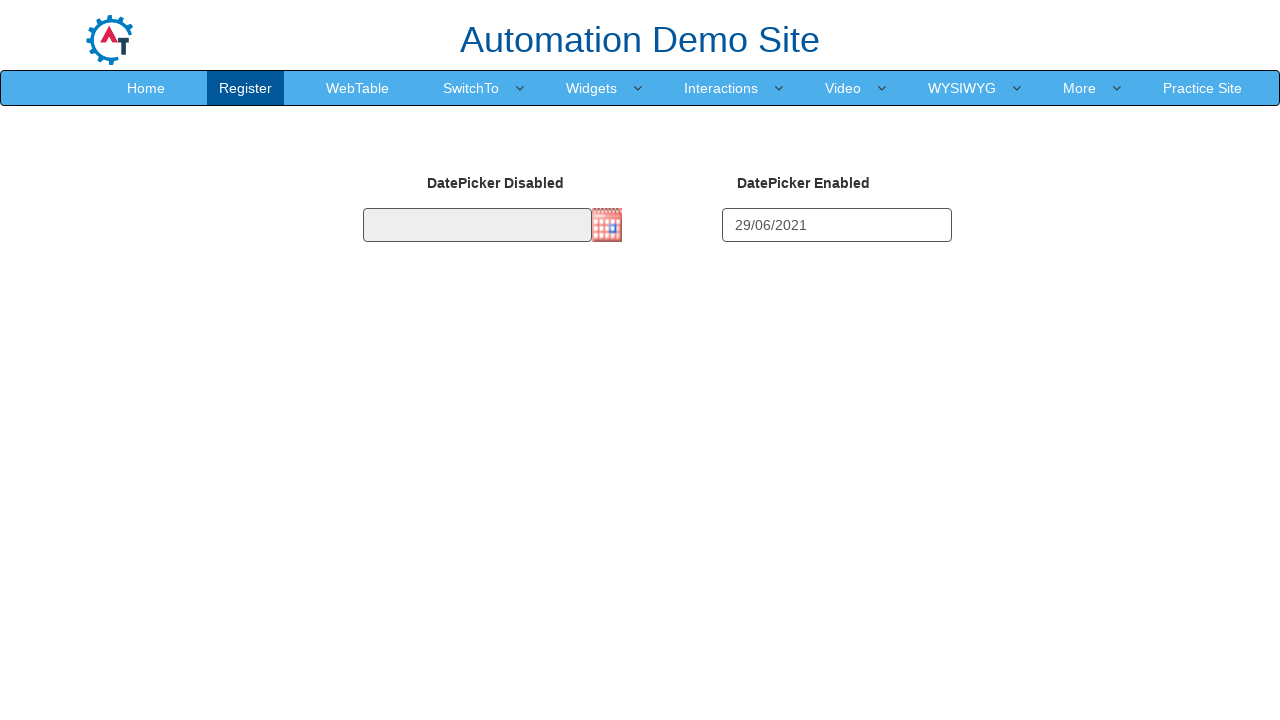

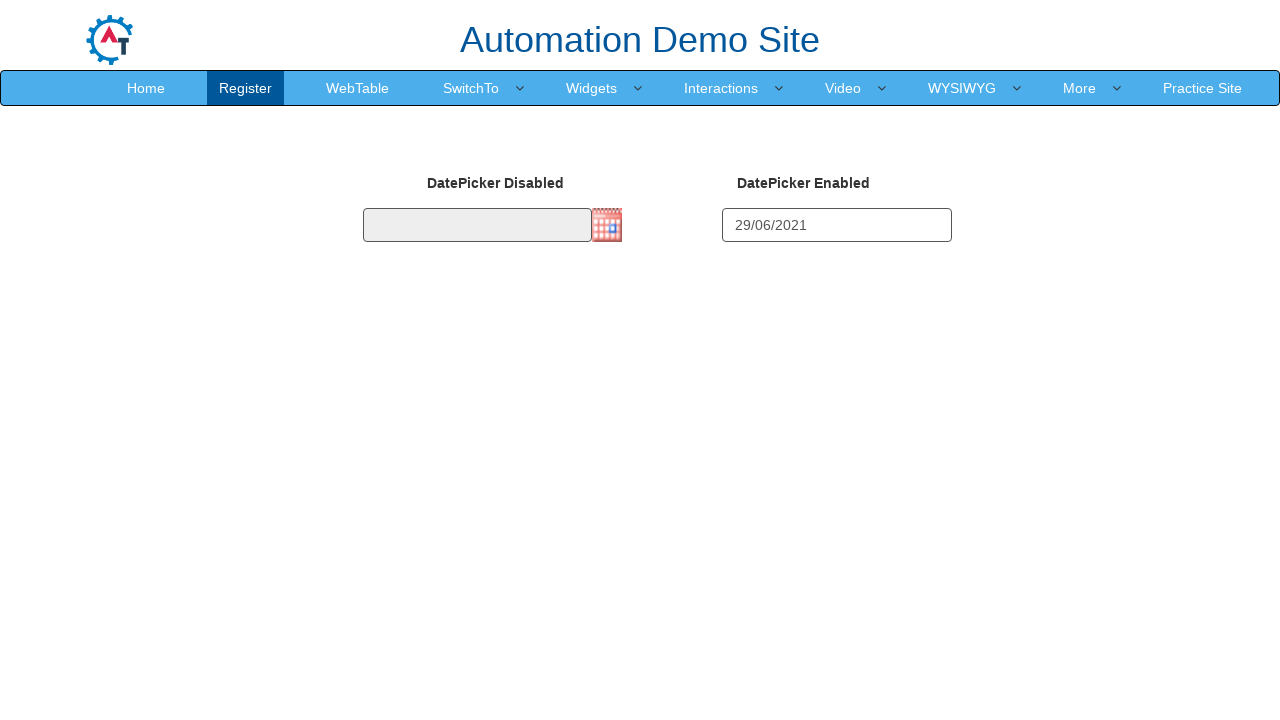